Tests YouTube search functionality by entering a search query "Hello" and submitting the search form

Starting URL: https://www.youtube.com

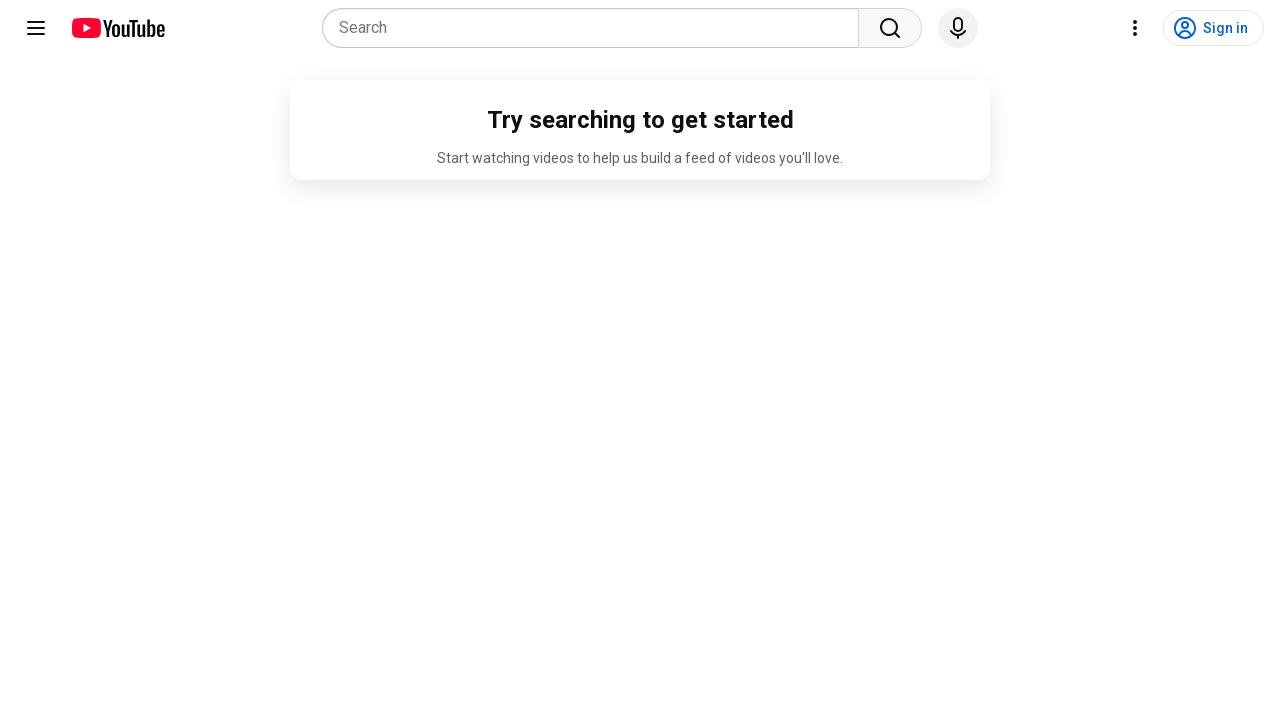

Filled YouTube search field with 'Hello' on input[name='search_query']
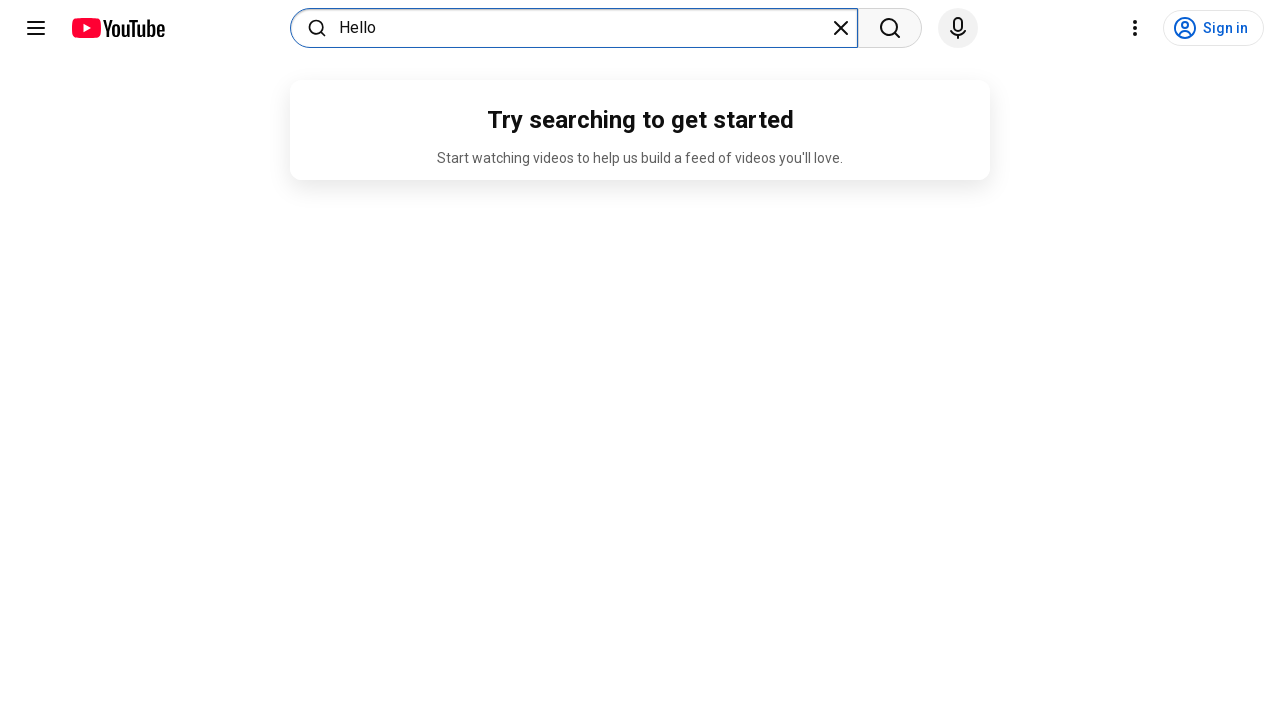

Pressed Enter to submit YouTube search query on input[name='search_query']
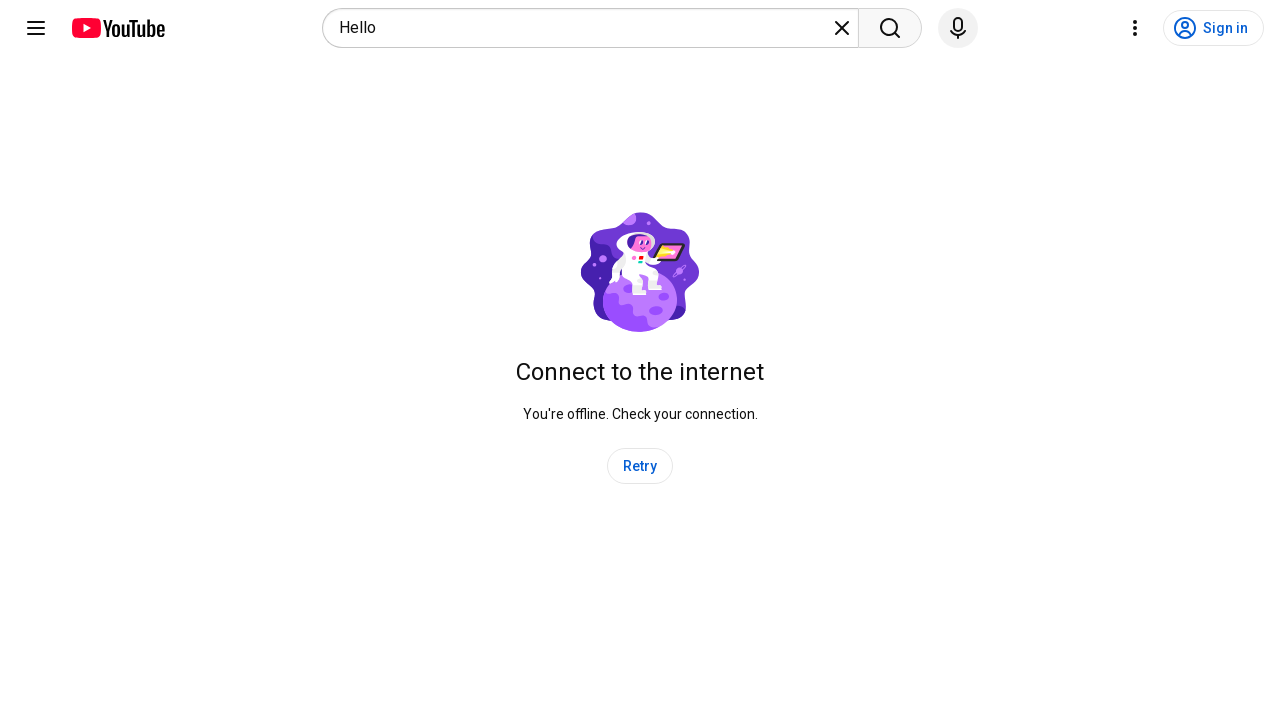

Search results page loaded successfully
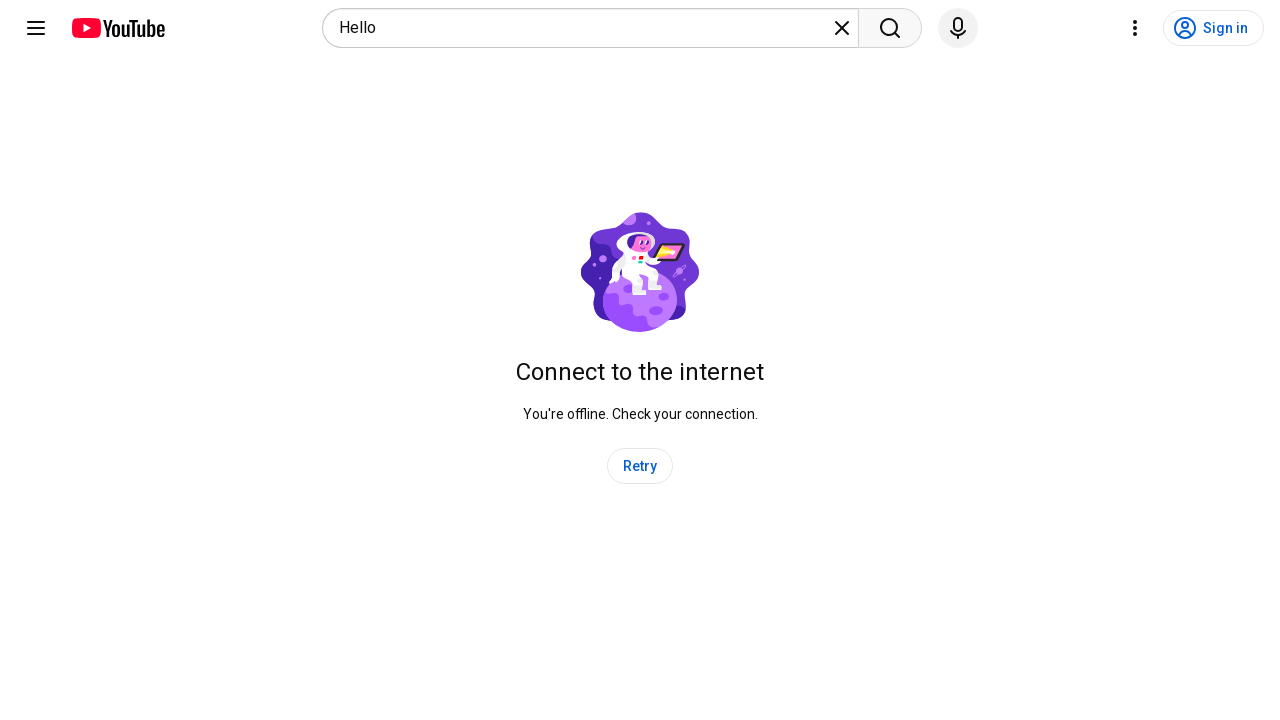

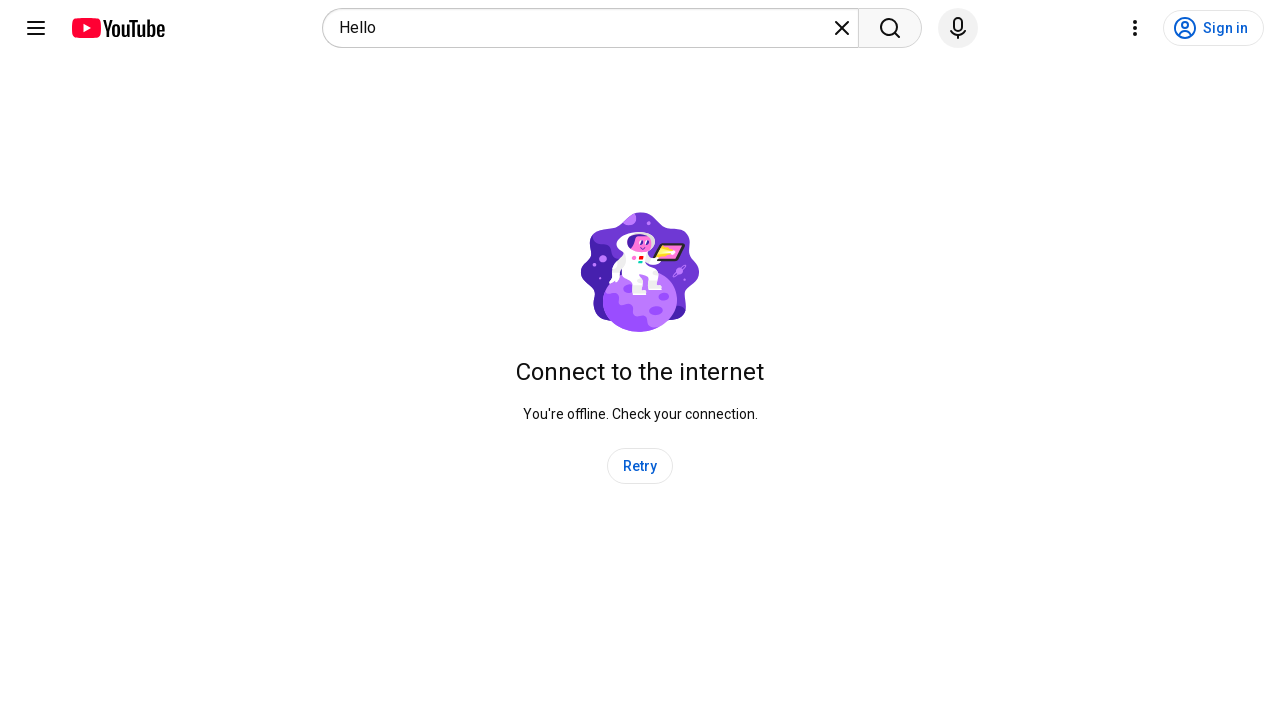